Tests handling of a confirmation alert by clicking the button, dismissing the dialog, and verifying the result shows "Cancel"

Starting URL: https://the-internet.herokuapp.com/javascript_alerts

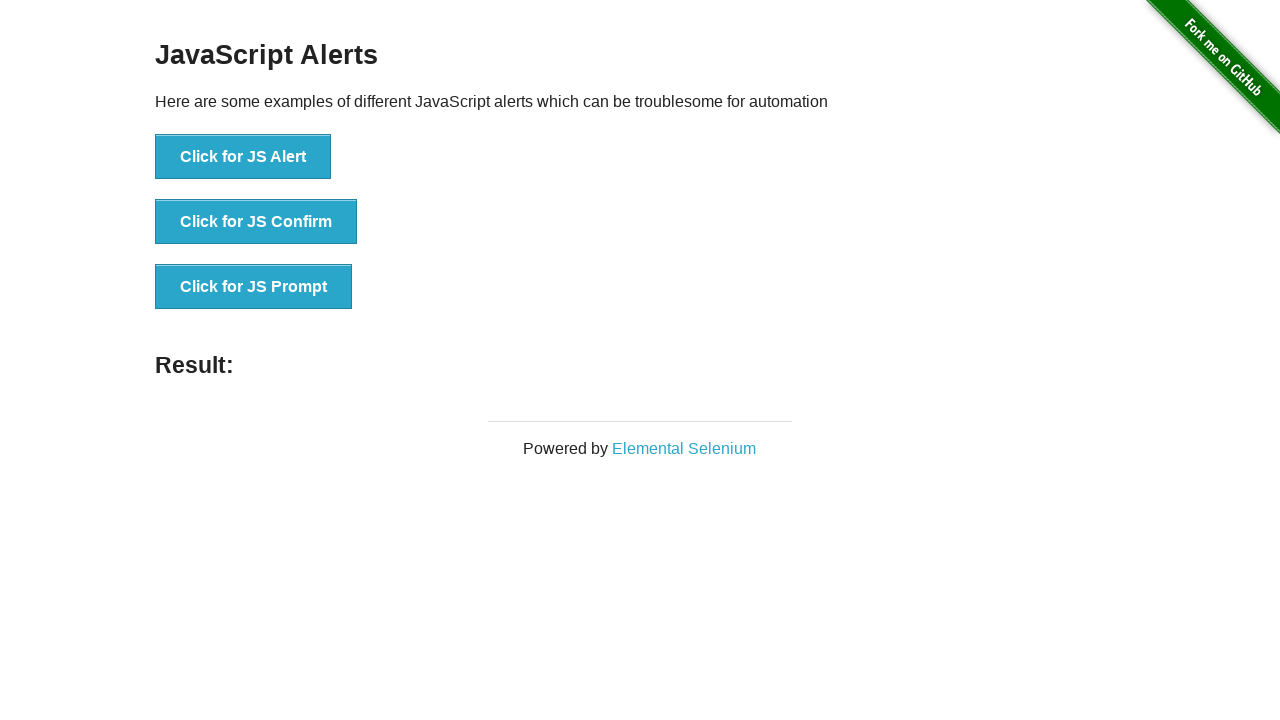

Clicked button to trigger confirmation dialog at (256, 222) on xpath=//button[@onclick='jsConfirm()']
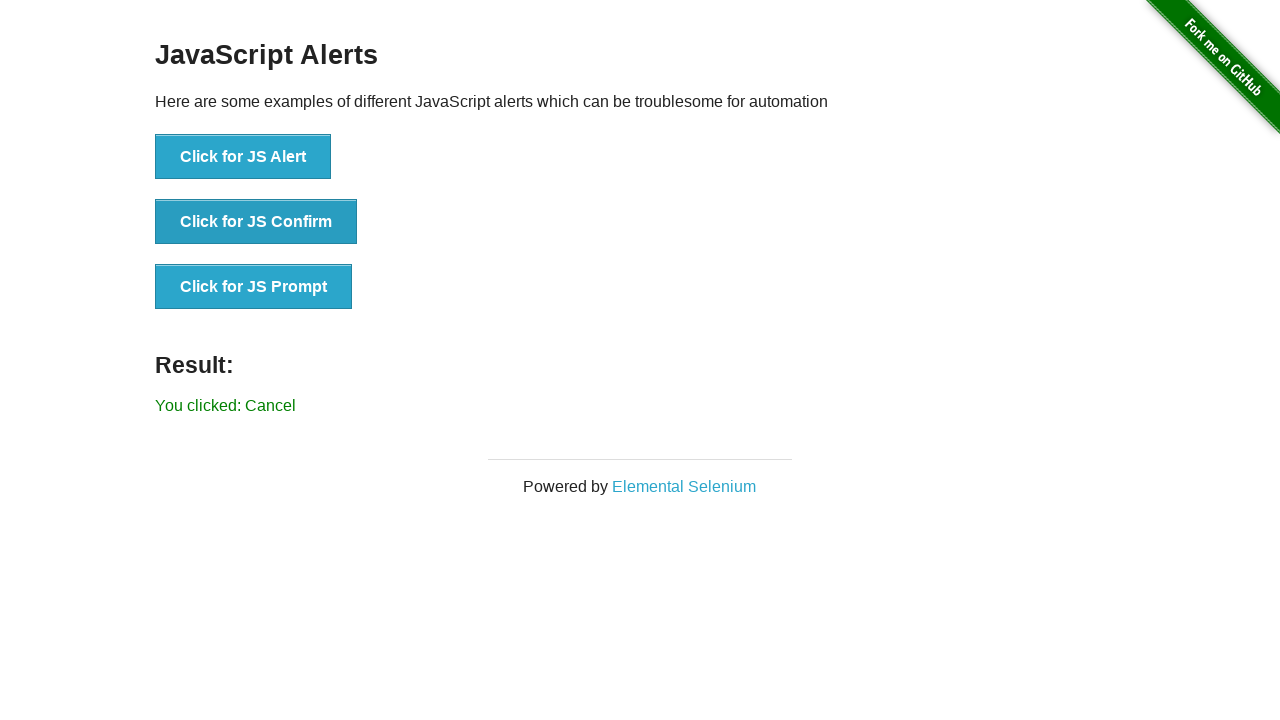

Set up dialog handler to dismiss confirmation alert
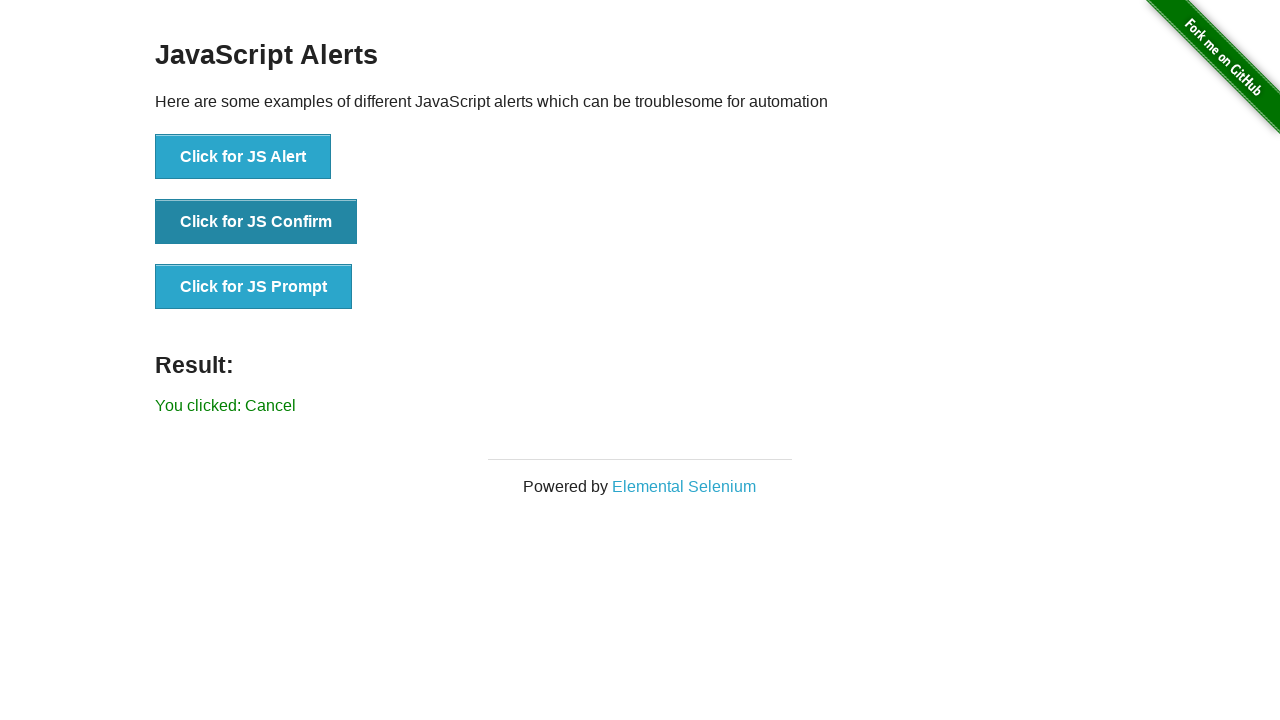

Result element appeared after dismissing confirmation dialog
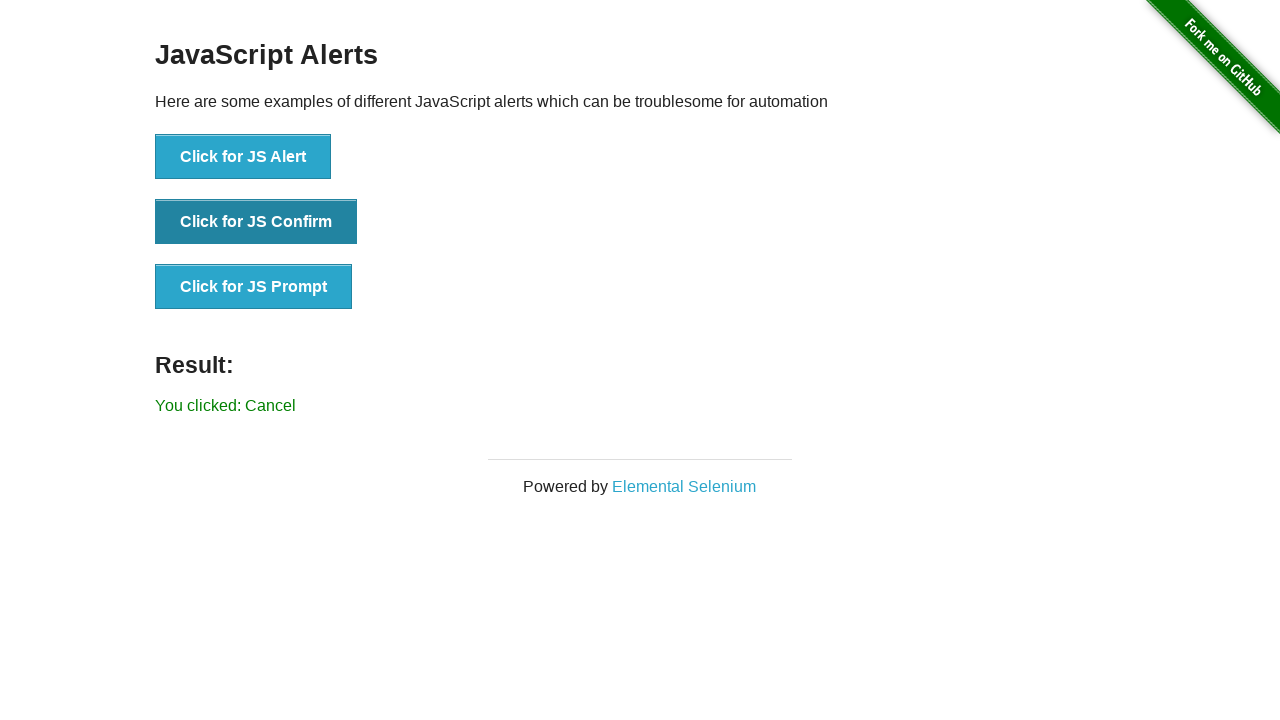

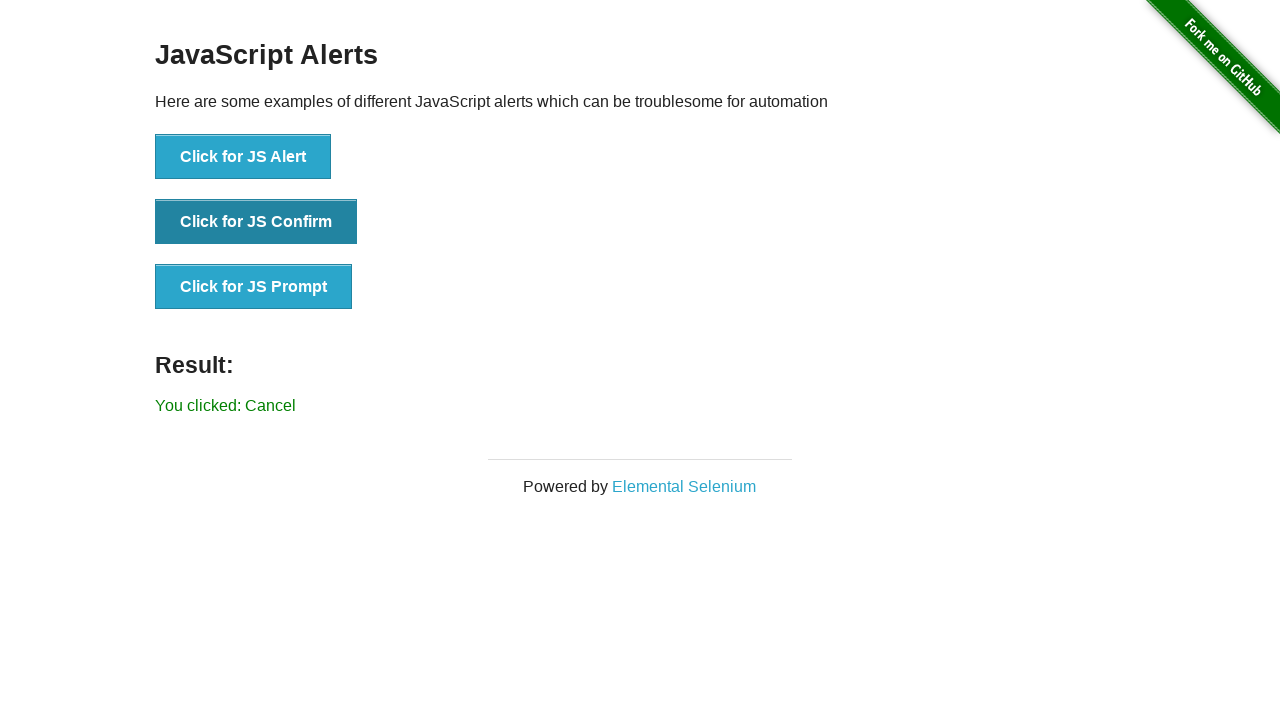